Tests dynamic dropdown selection on a flight booking practice page by selecting origin station (Hyderabad) and destination station (Delhi) from dropdown menus

Starting URL: https://rahulshettyacademy.com/dropdownsPractise/

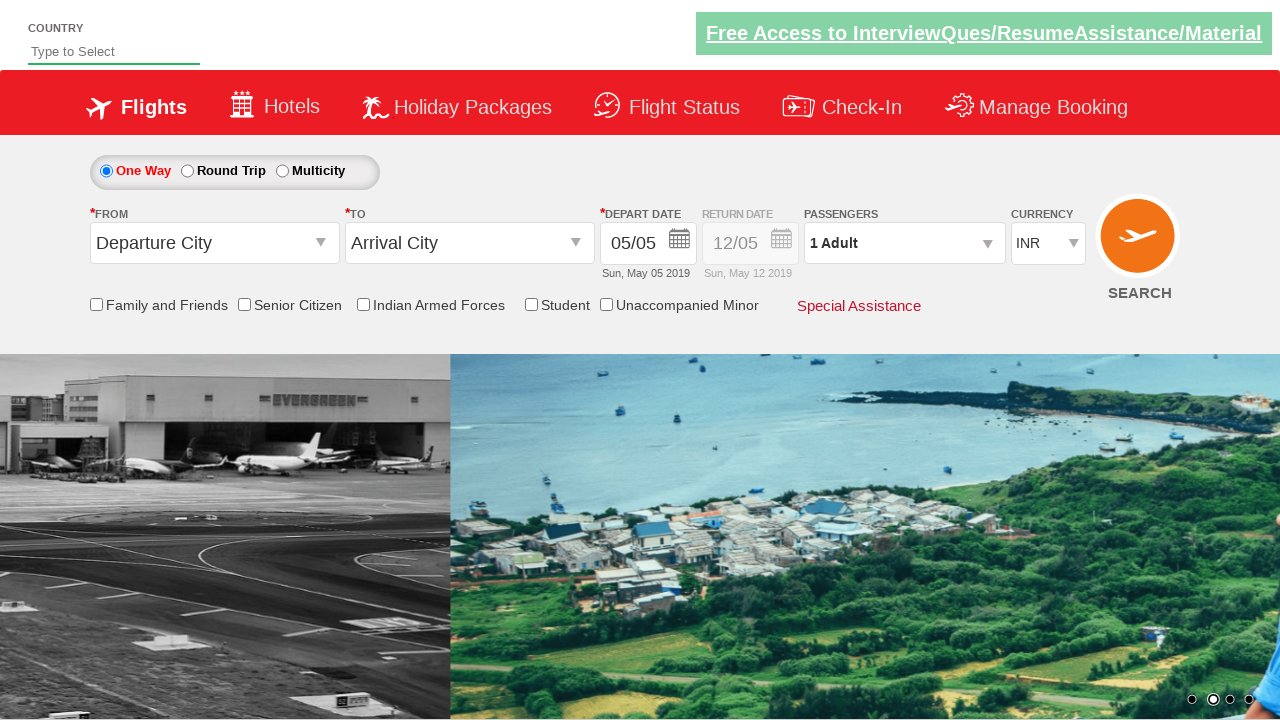

Clicked on origin station dropdown to open it at (214, 243) on #ctl00_mainContent_ddl_originStation1_CTXT
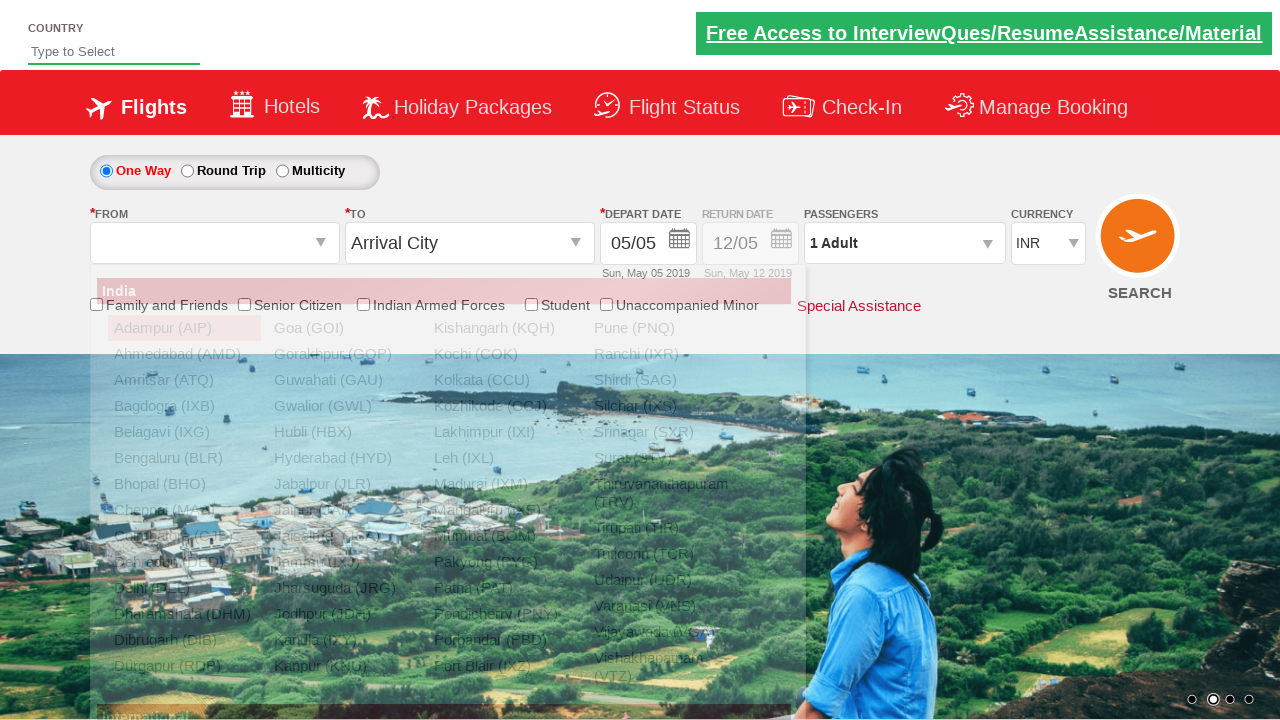

Selected Hyderabad (HYD) as origin station at (344, 458) on a[value='HYD']
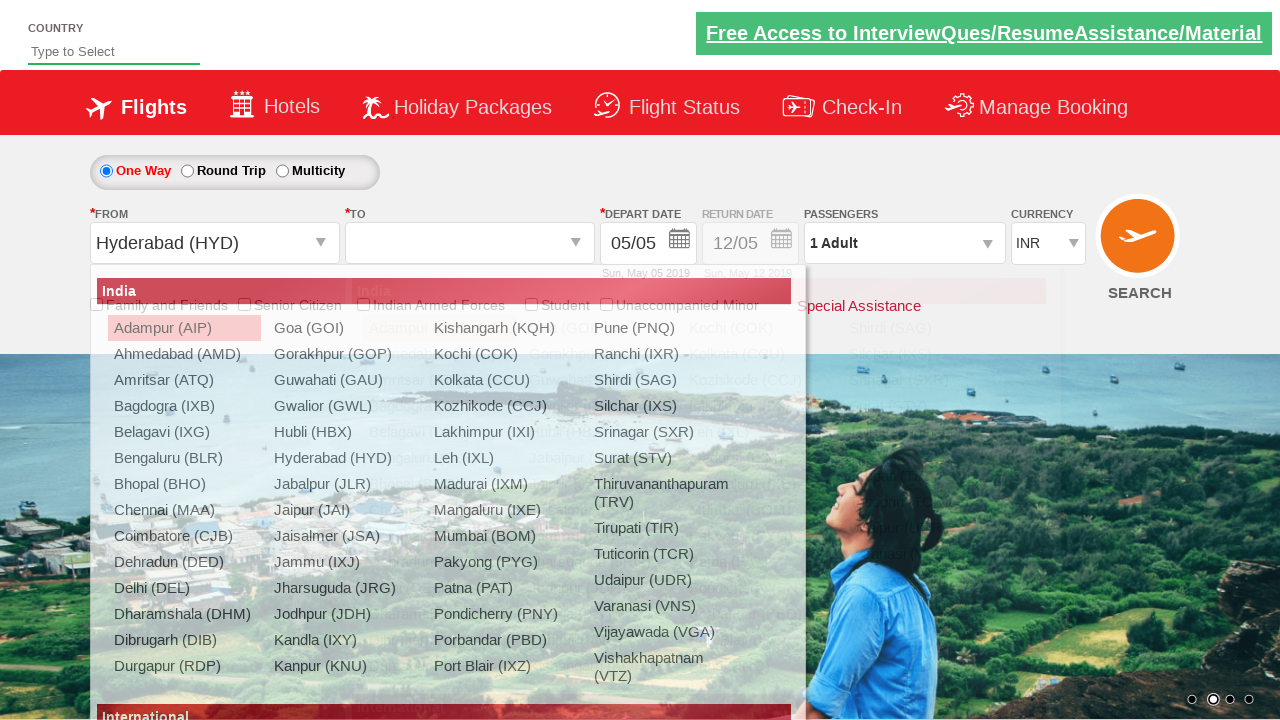

Waited 500ms for dropdown animation to complete
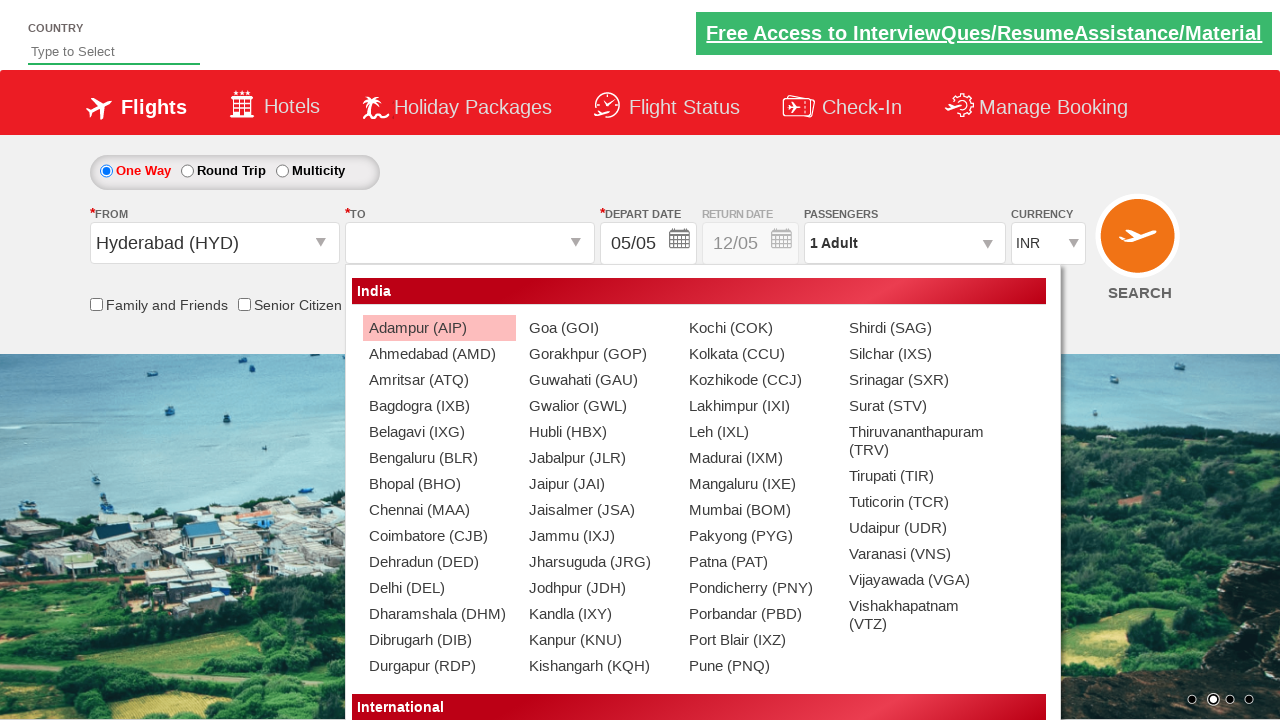

Selected Delhi (DEL) as destination station at (439, 588) on (//a[@value='DEL'])[2]
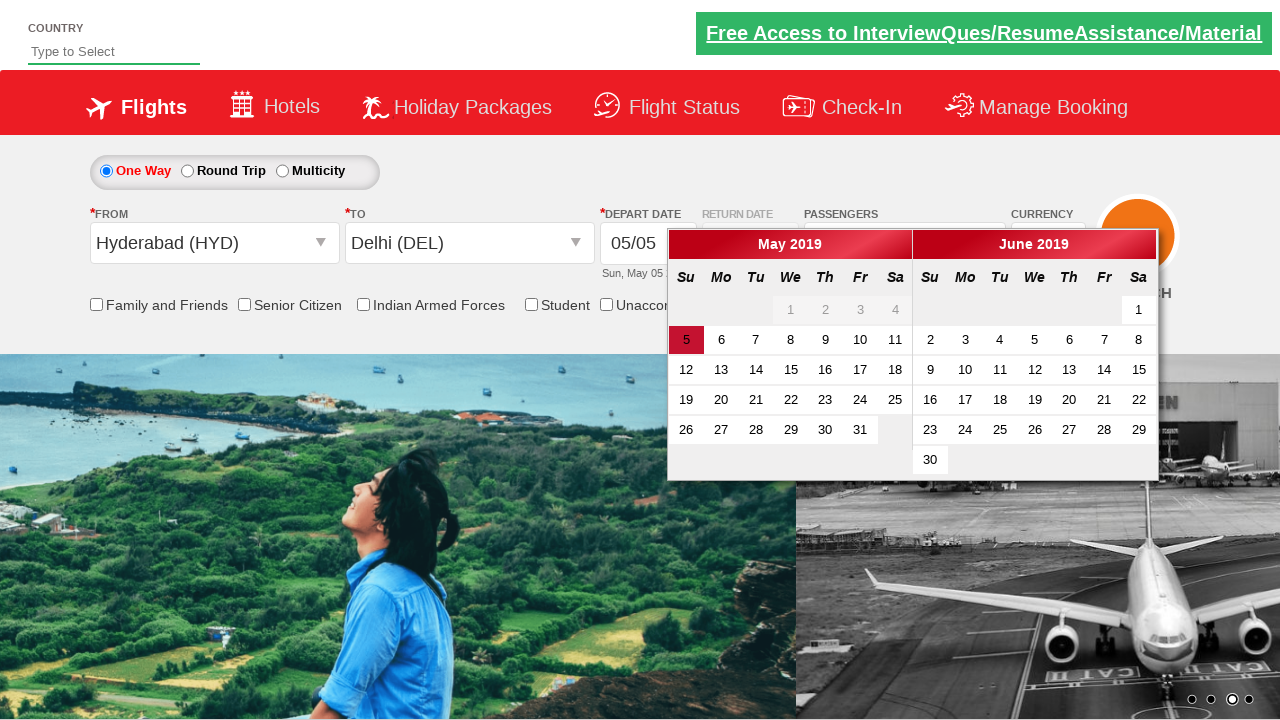

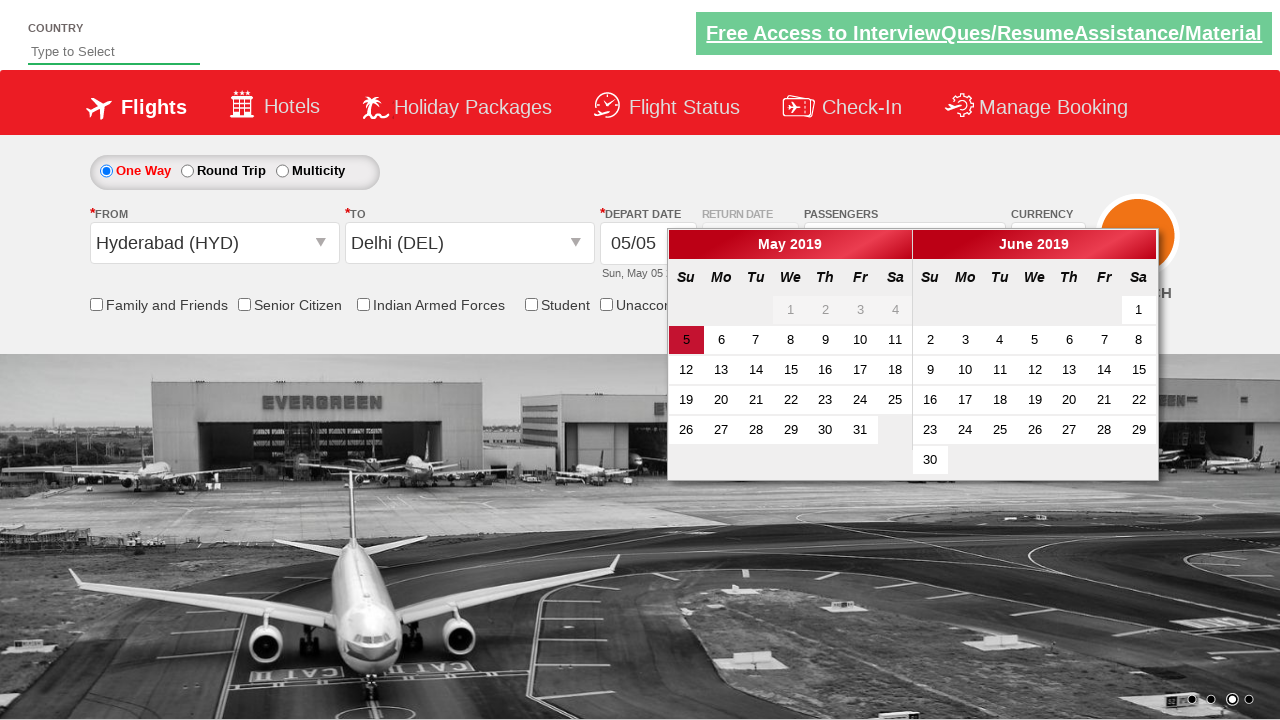